Tests clearing all localStorage data by clicking a button to populate storage and then clearing it

Starting URL: https://example.cypress.io/commands/storage

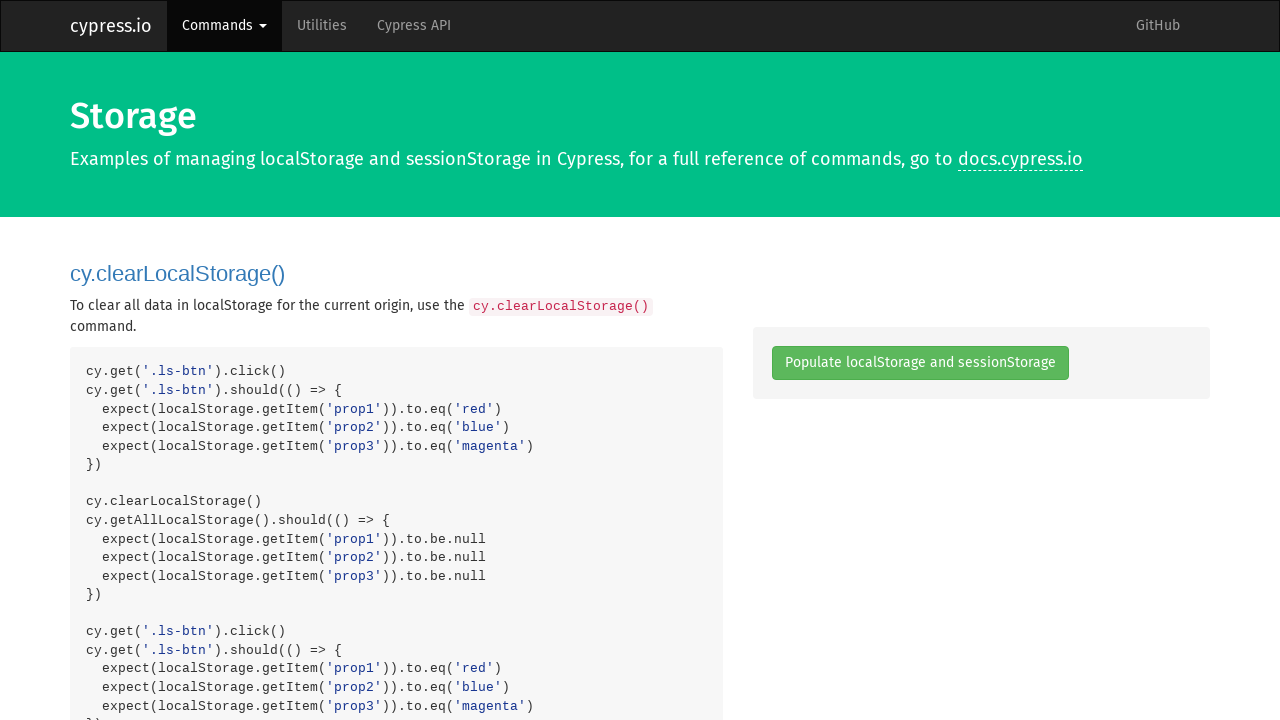

Clicked button to populate localStorage at (920, 363) on .ls-btn
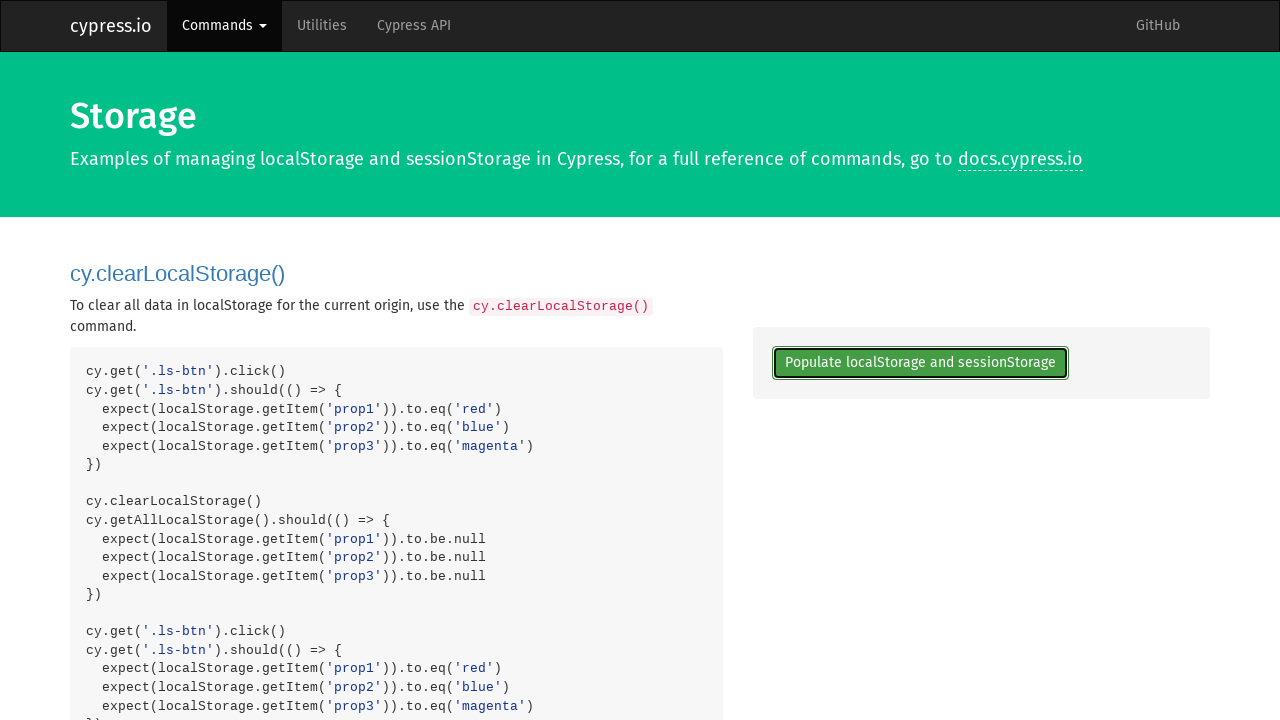

Cleared all localStorage data for all origins
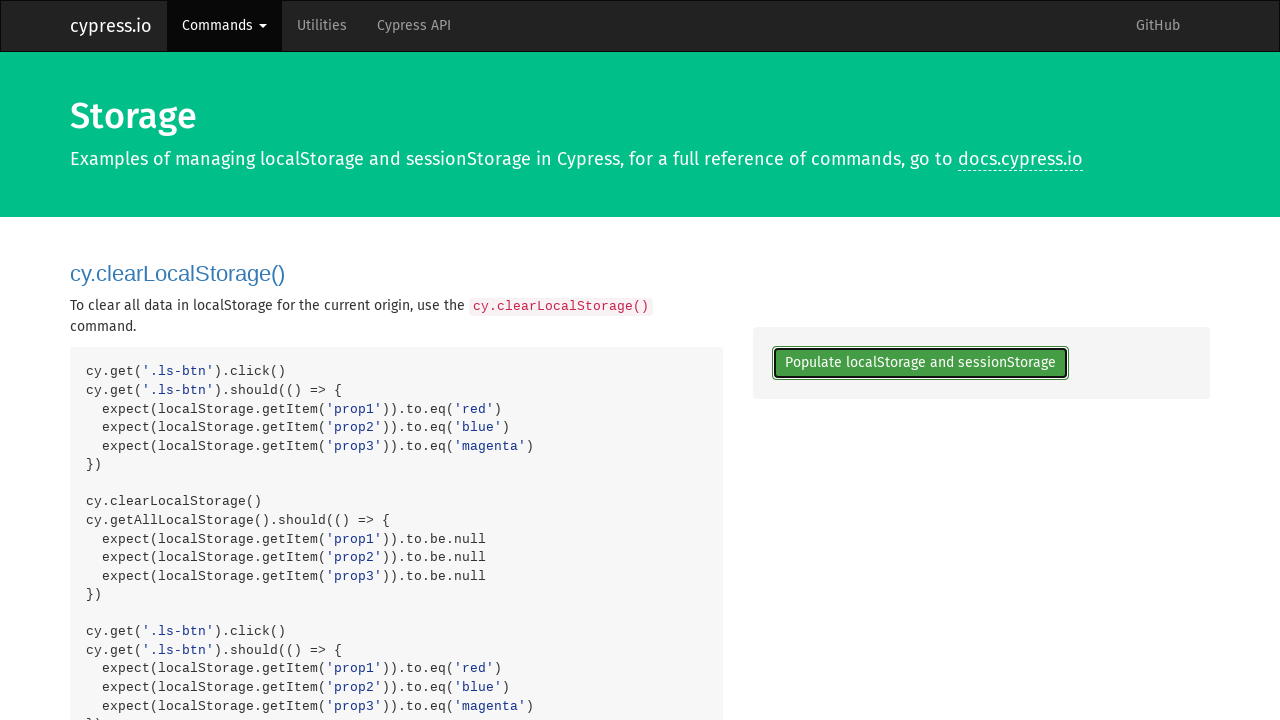

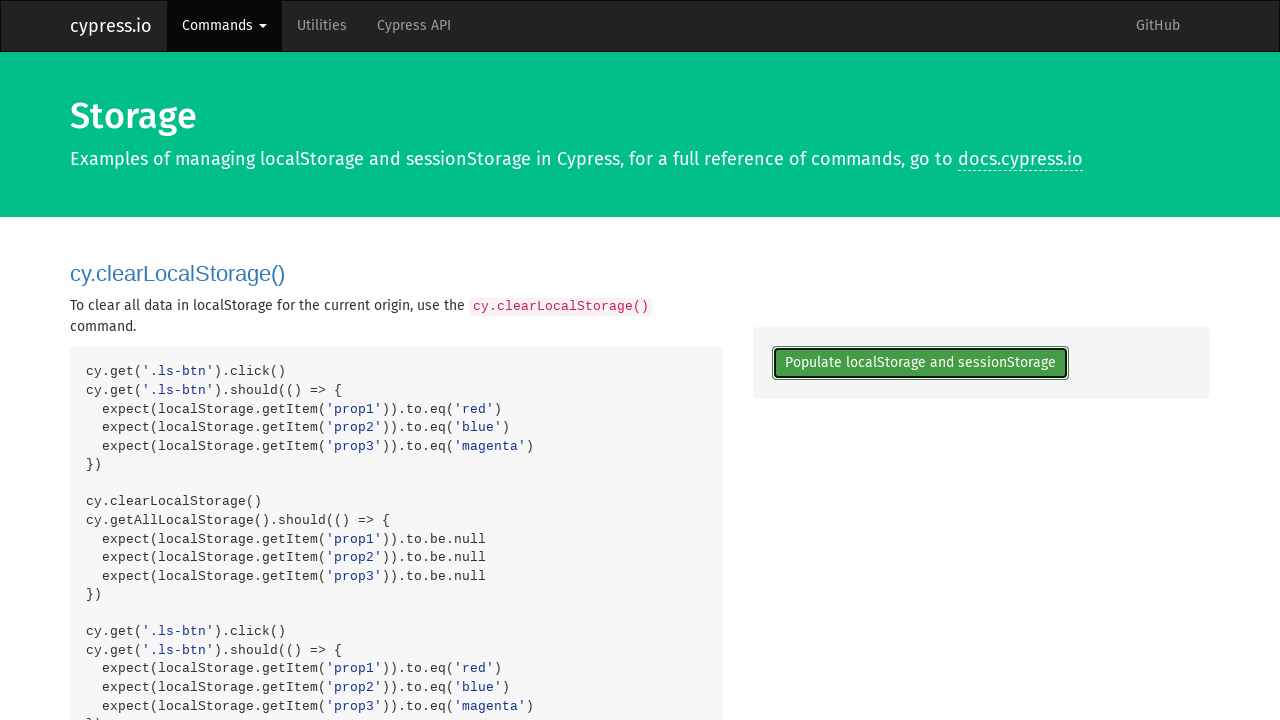